Tests keyboard key press functionality by sending SPACE and TAB keys to elements and verifying the displayed result text reflects the correct key pressed.

Starting URL: http://the-internet.herokuapp.com/key_presses

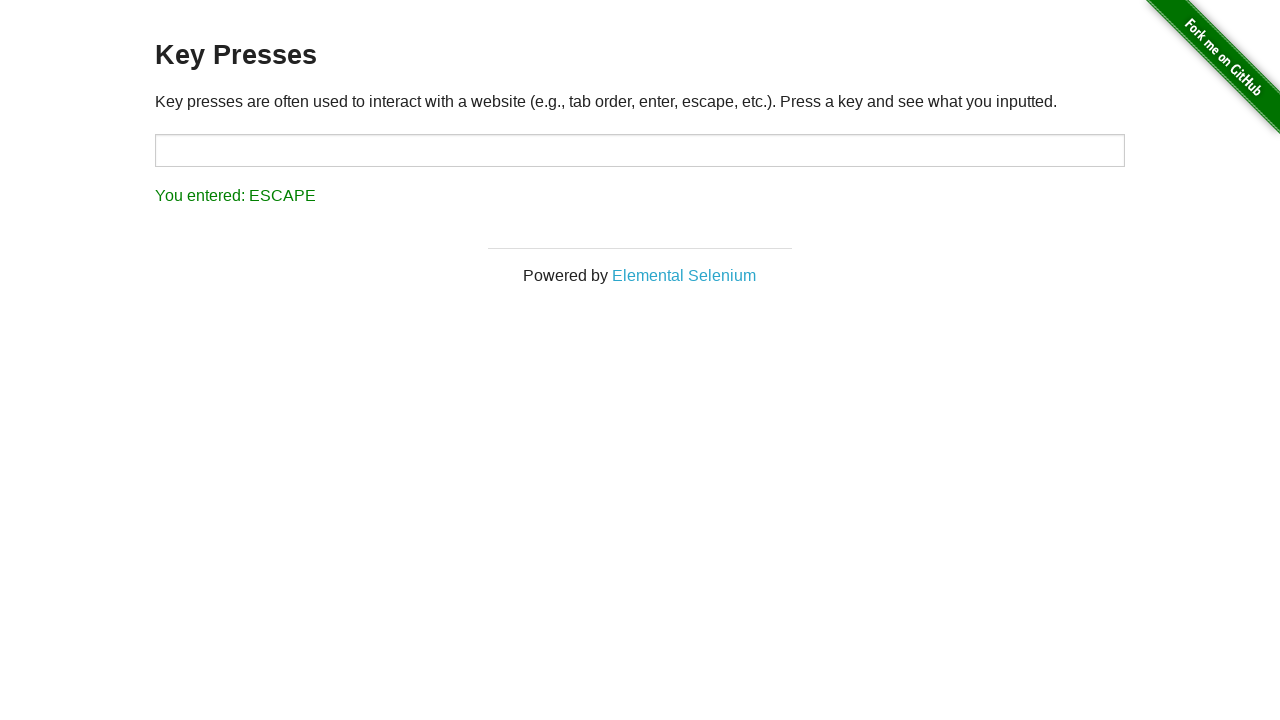

Pressed SPACE key on example element on .example
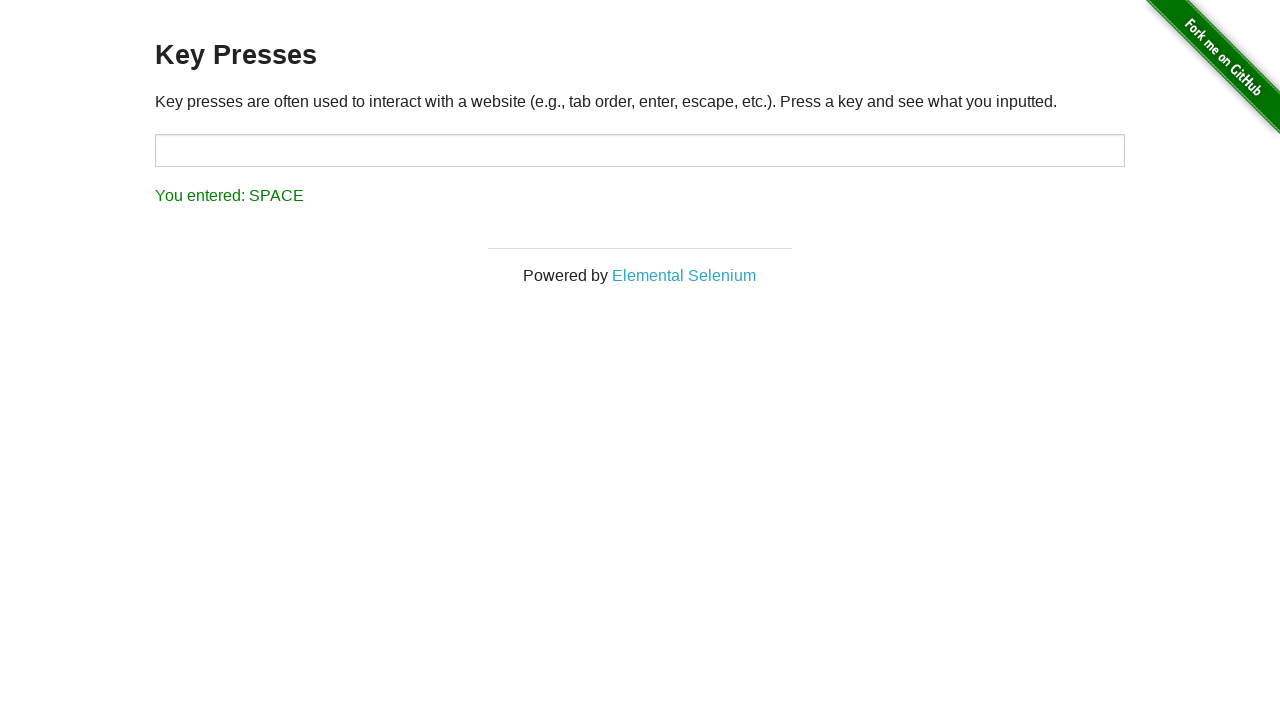

Retrieved result text content
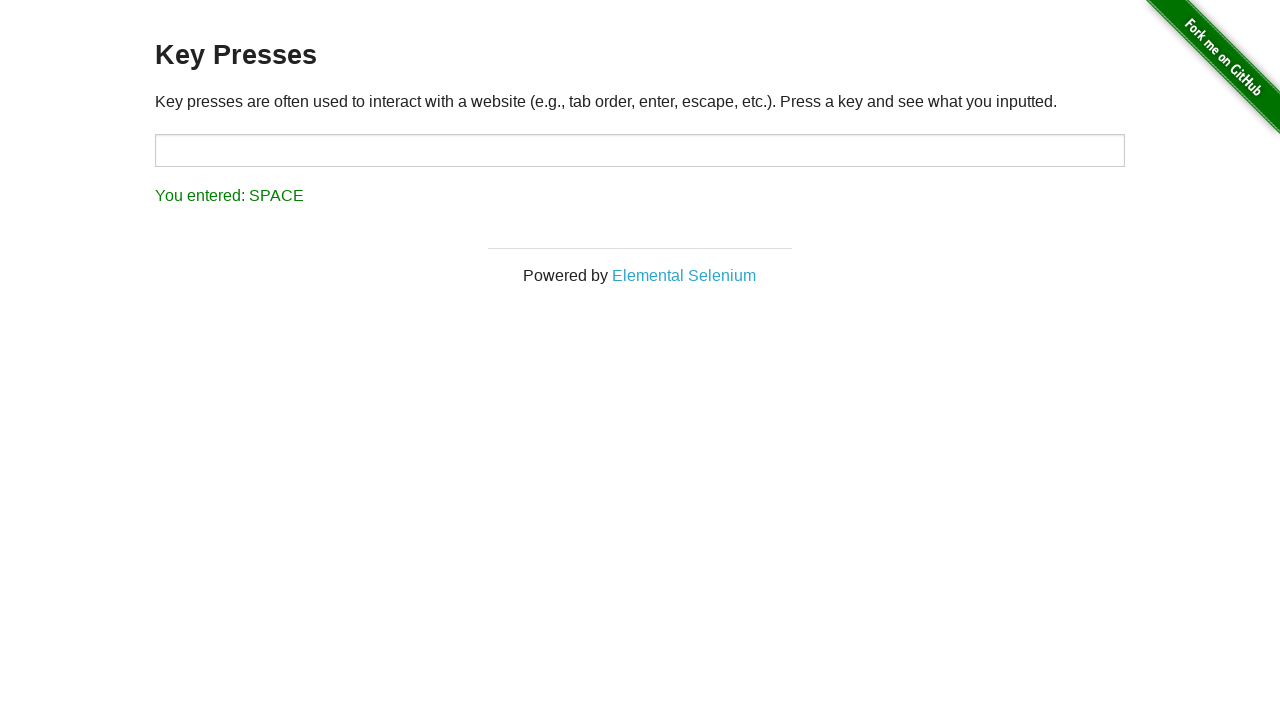

Verified result text shows 'You entered: SPACE'
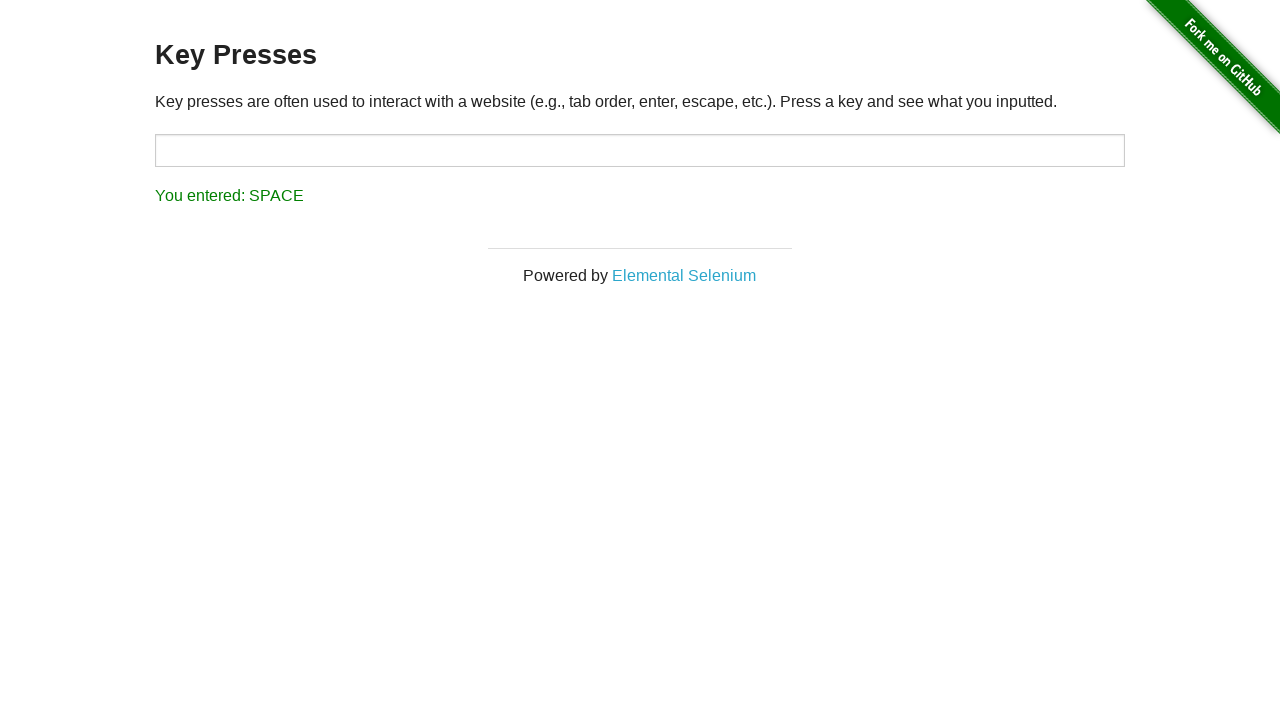

Pressed TAB key using keyboard
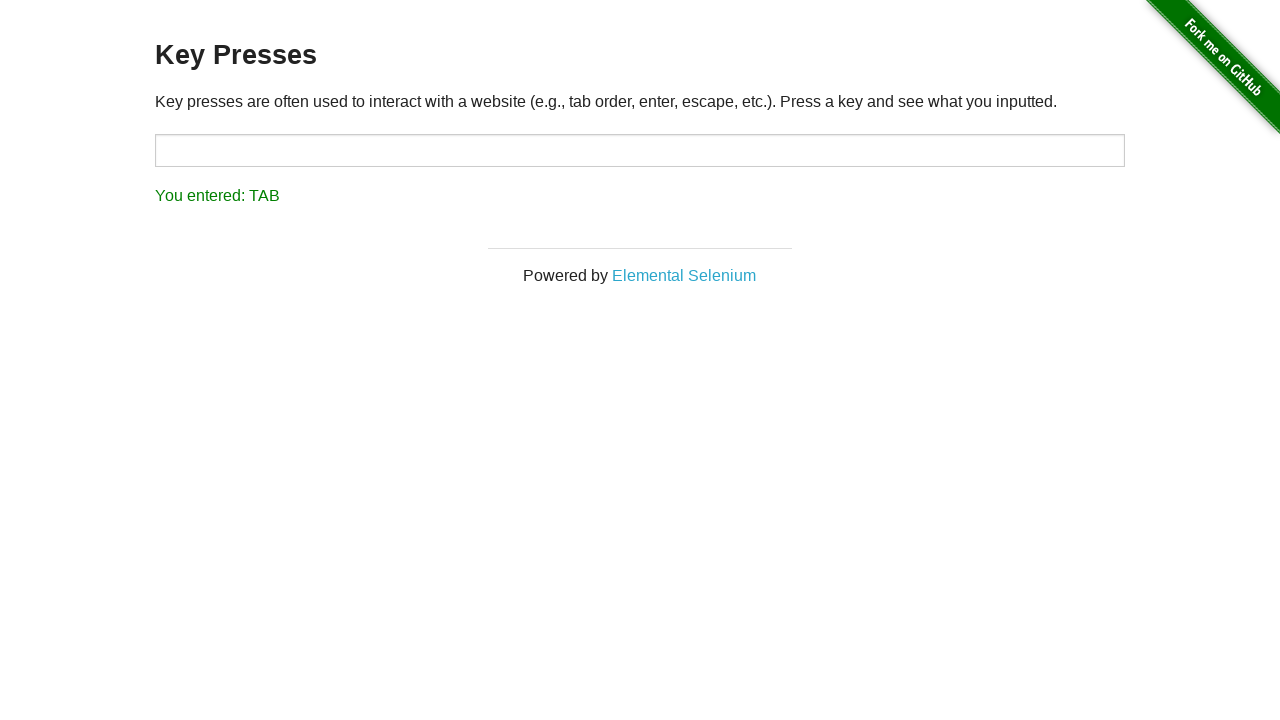

Retrieved result text content
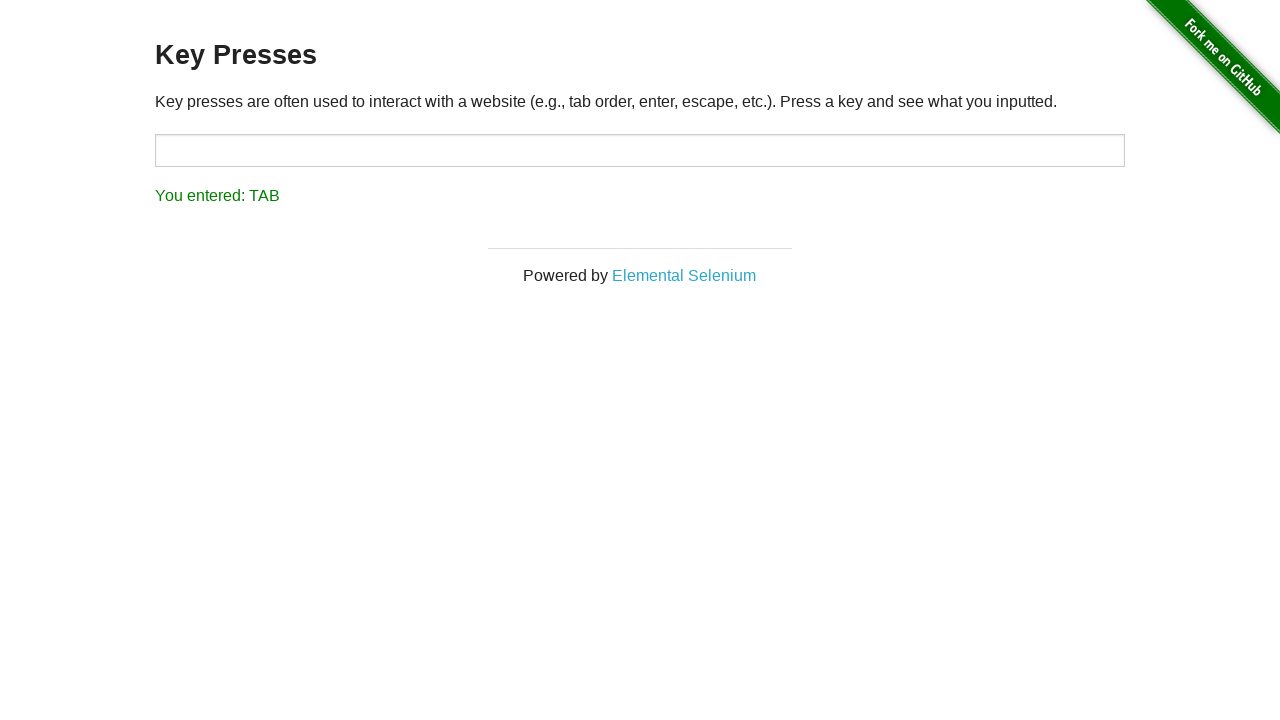

Verified result text shows 'You entered: TAB'
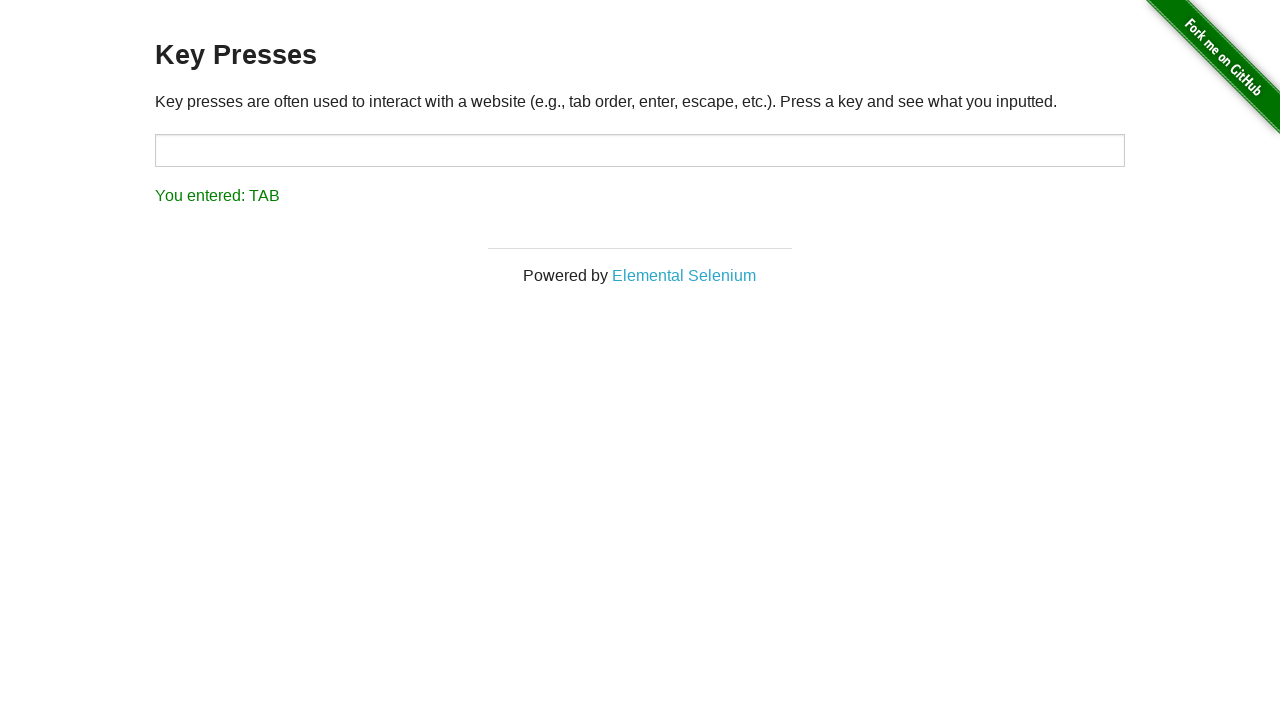

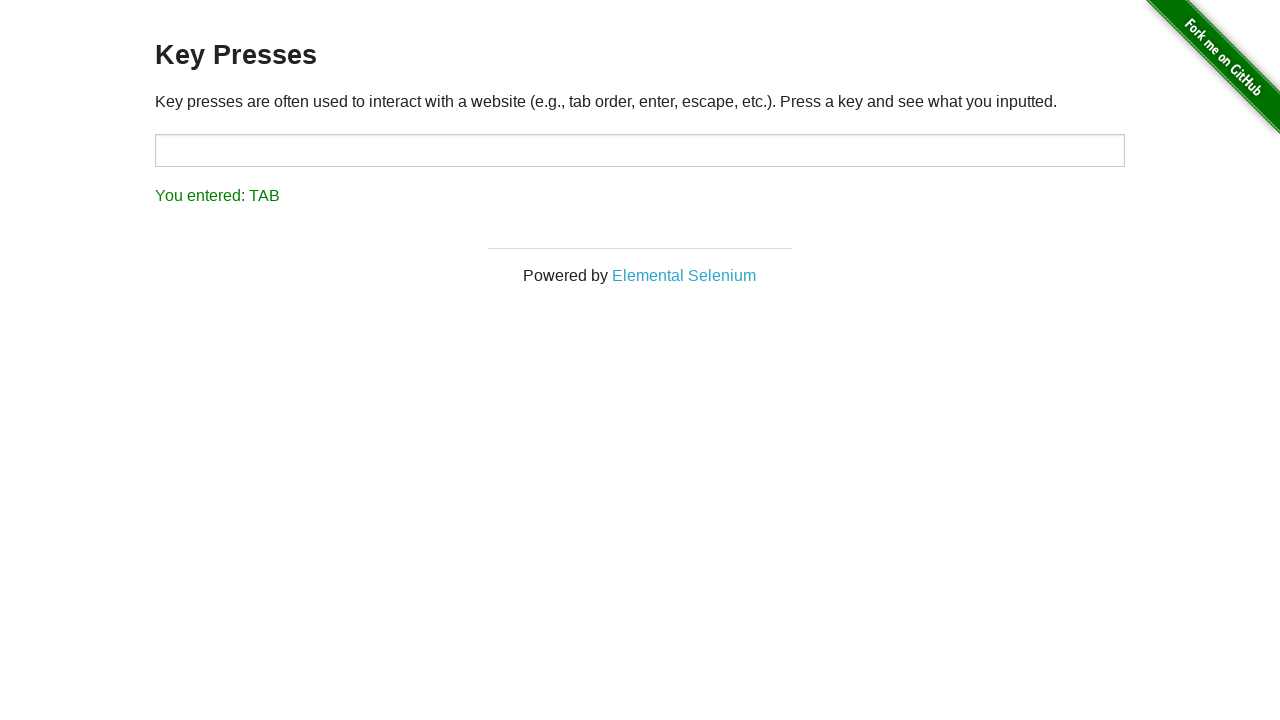